Navigates to a test page and verifies that button elements are present on the page

Starting URL: https://omayo.blogspot.com

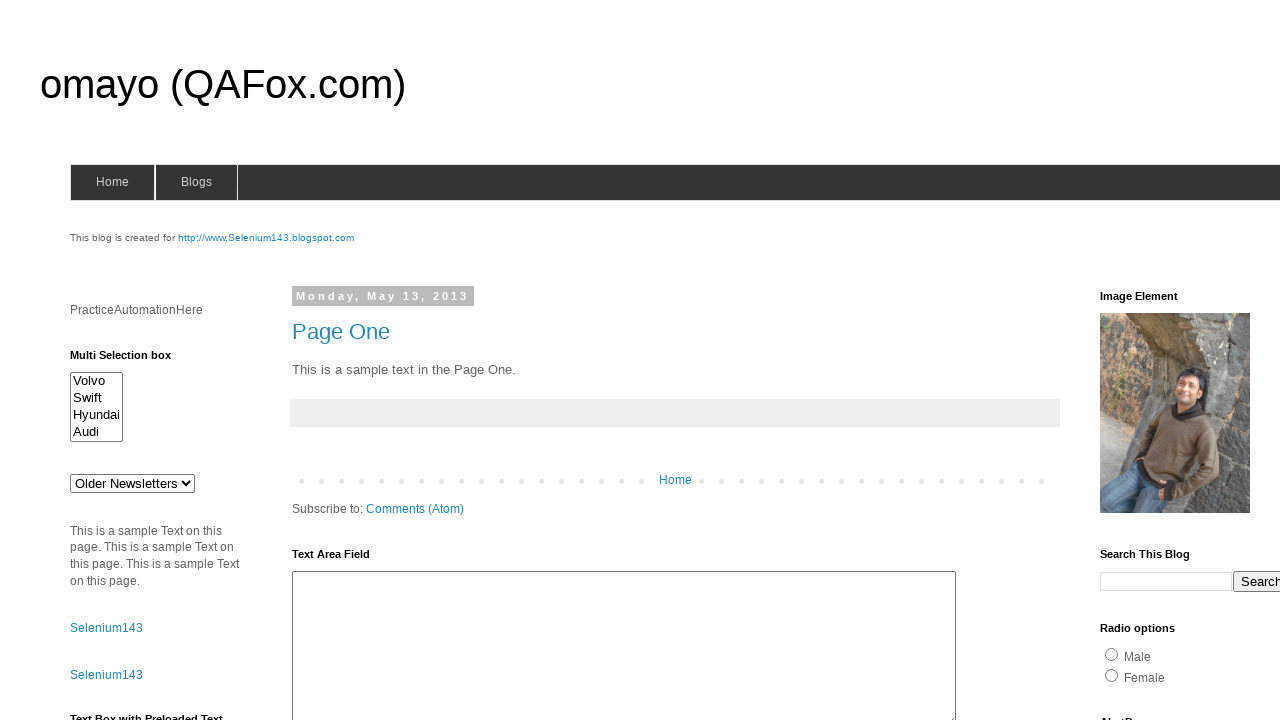

Navigated to https://omayo.blogspot.com
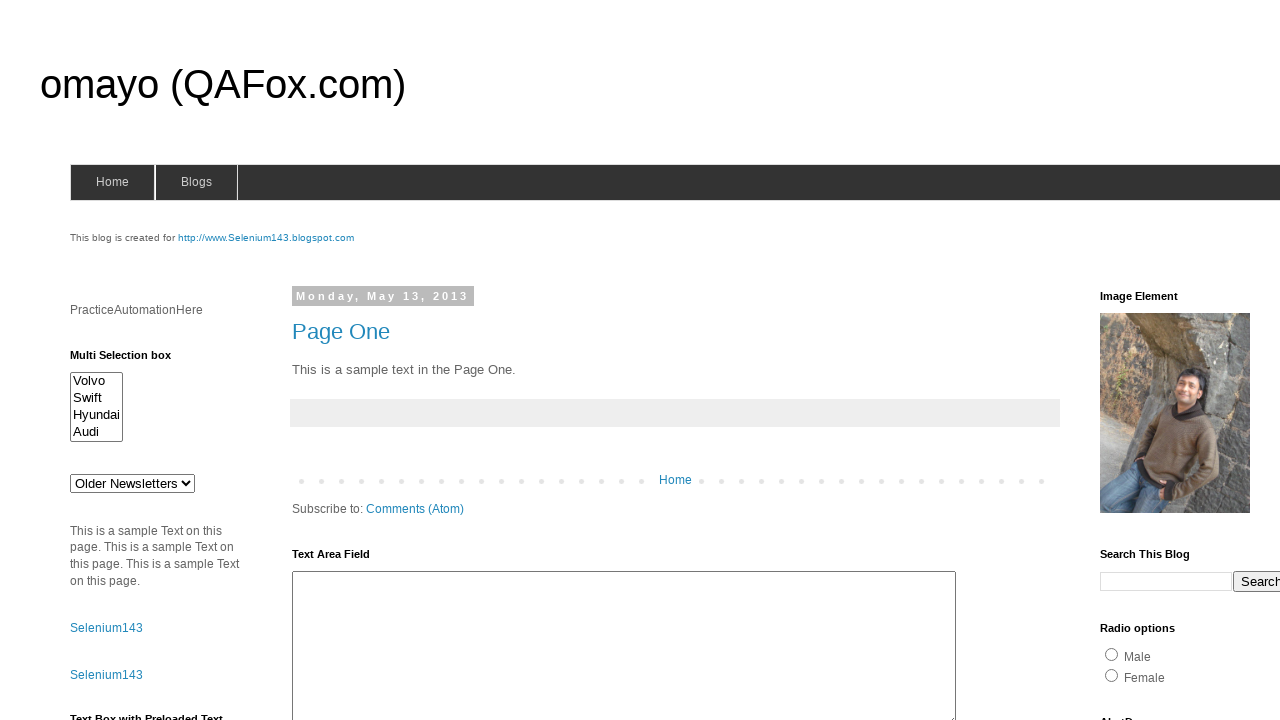

Button elements loaded on the page
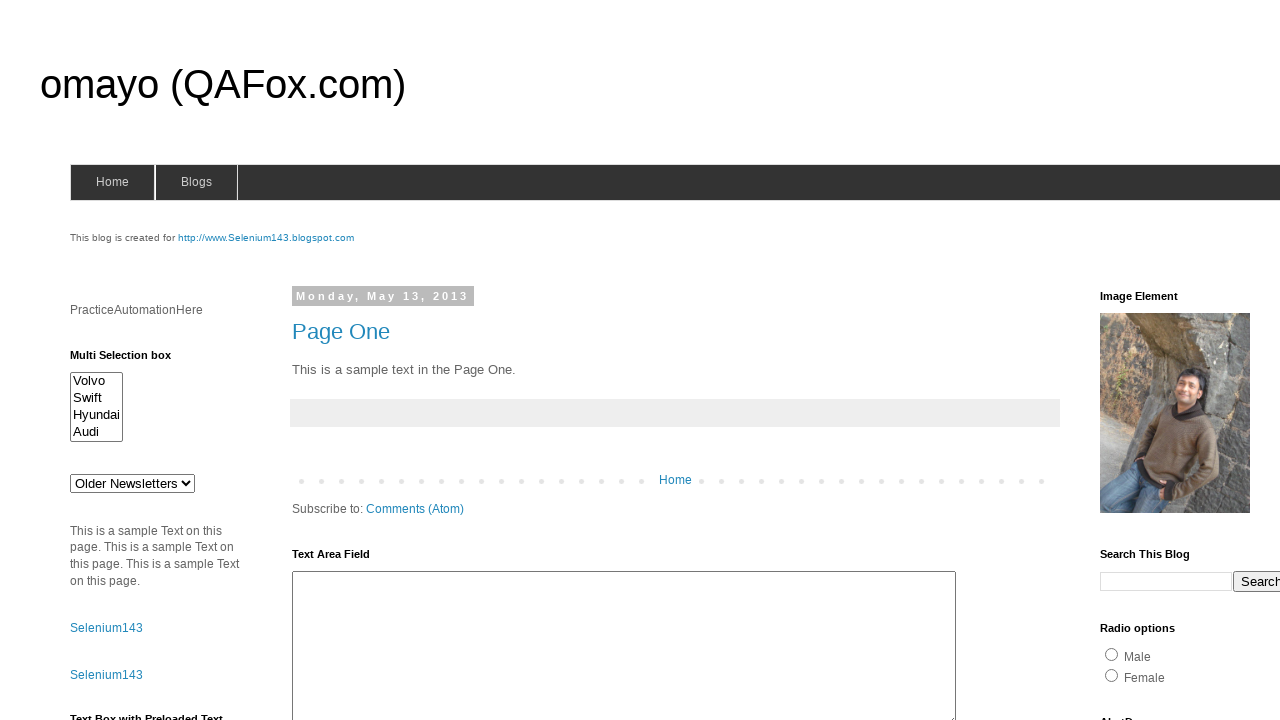

Retrieved all button elements from the page
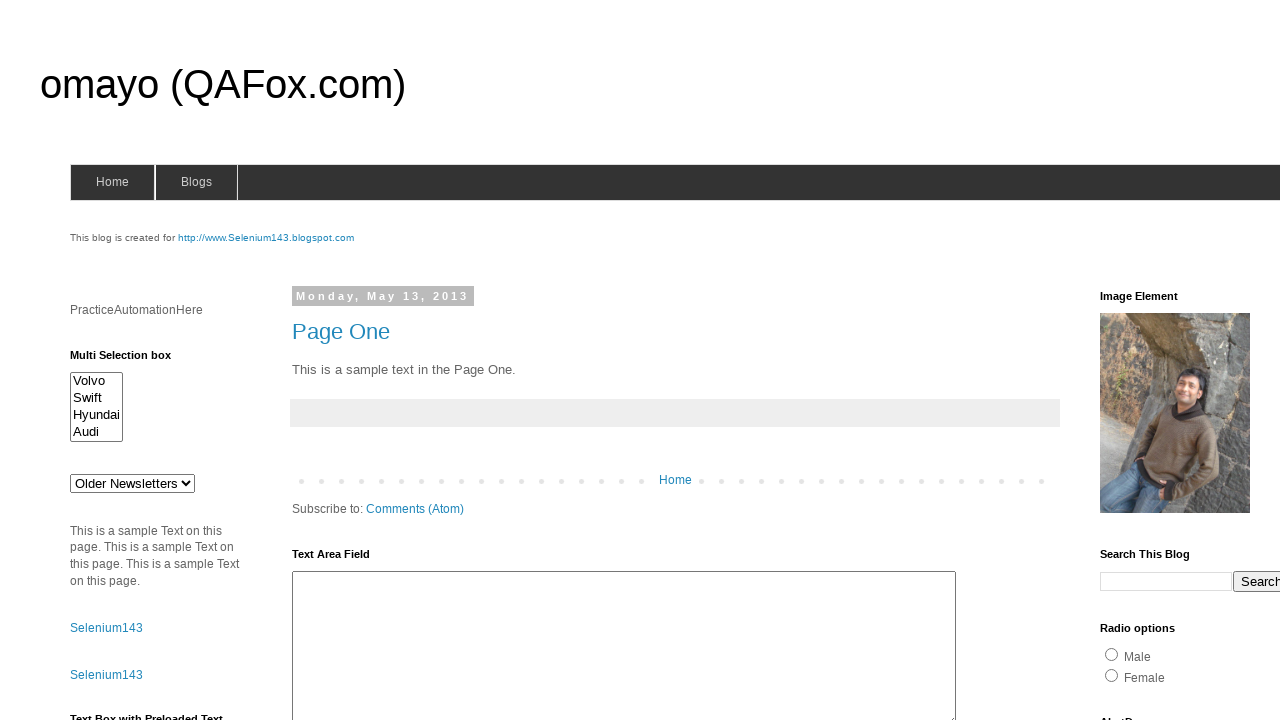

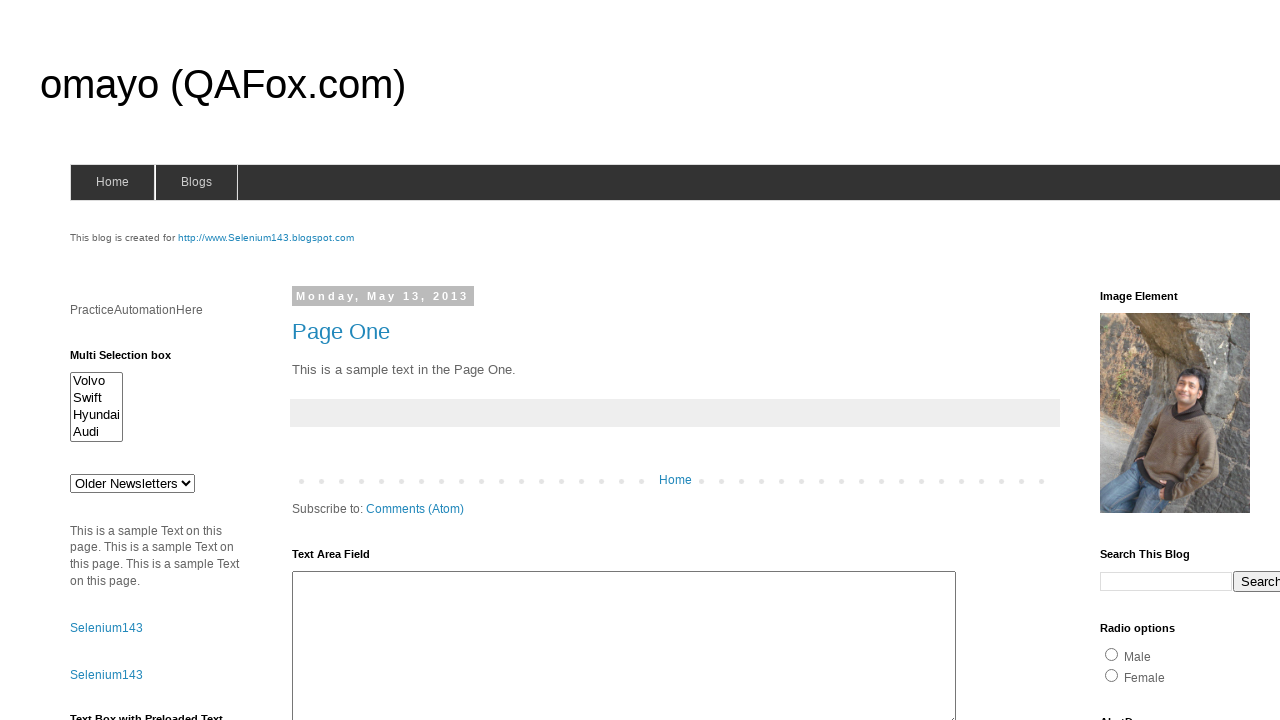